Navigates to the OrangeHRM demo site and verifies page properties including title, URL, and presence of the login panel heading element.

Starting URL: https://opensource-demo.orangehrmlive.com/

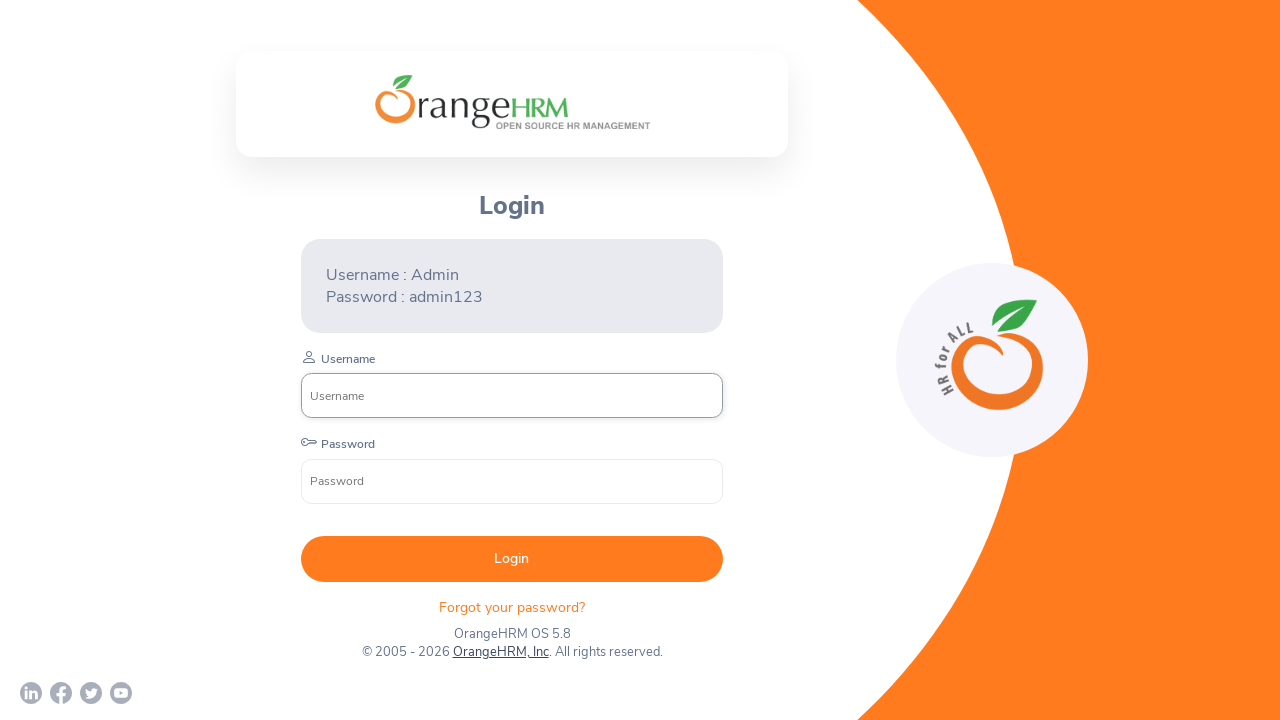

Waited for DOM content loaded state
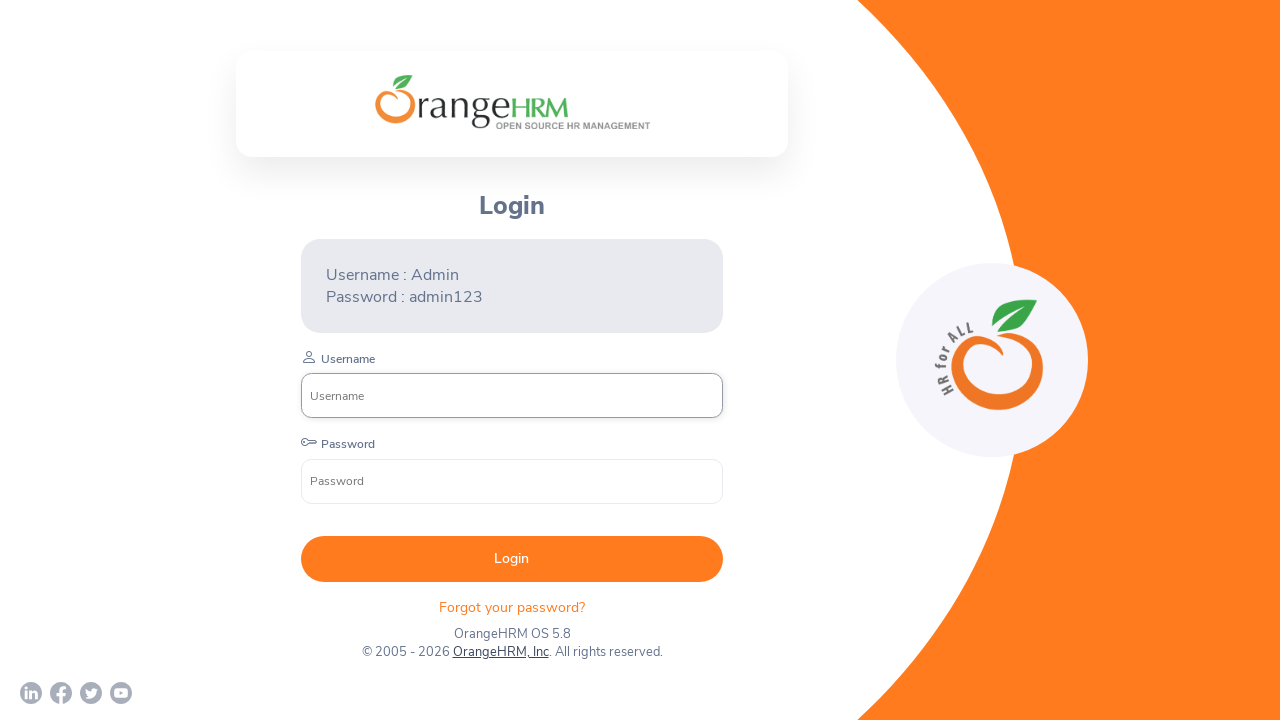

Retrieved page title: OrangeHRM
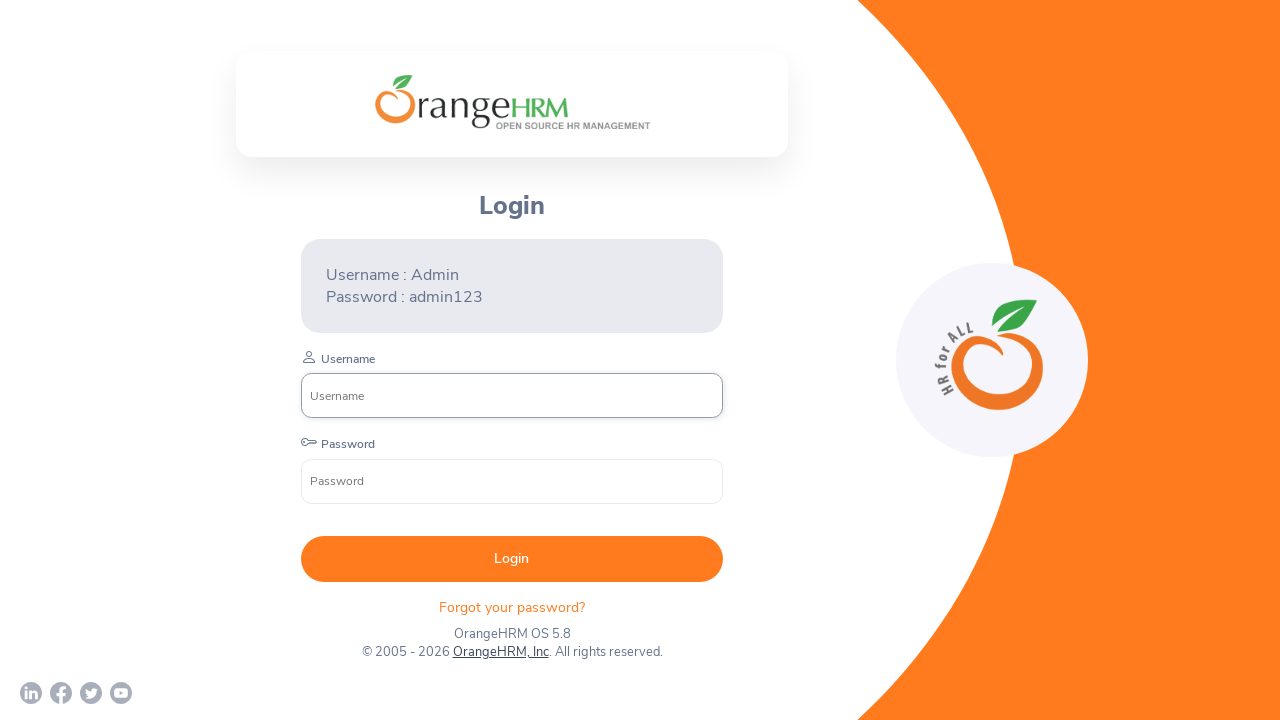

Retrieved current URL: https://opensource-demo.orangehrmlive.com/web/index.php/auth/login
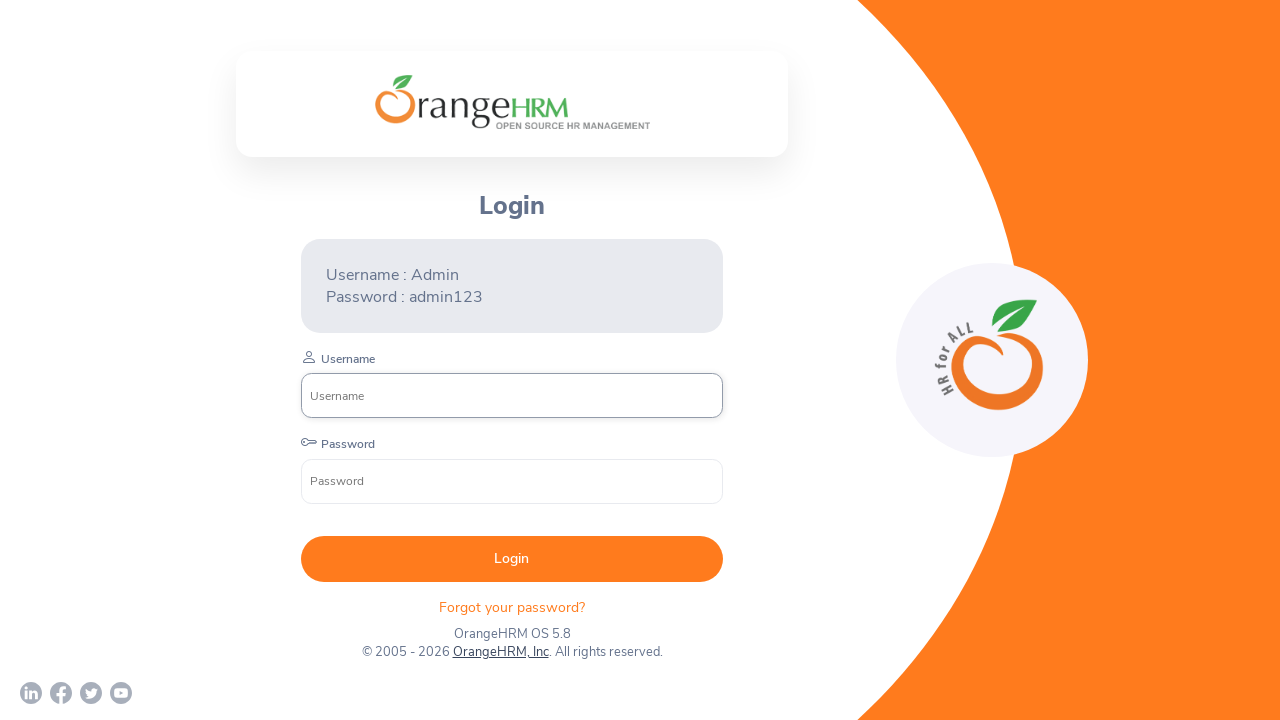

Waited for login branding element to be visible
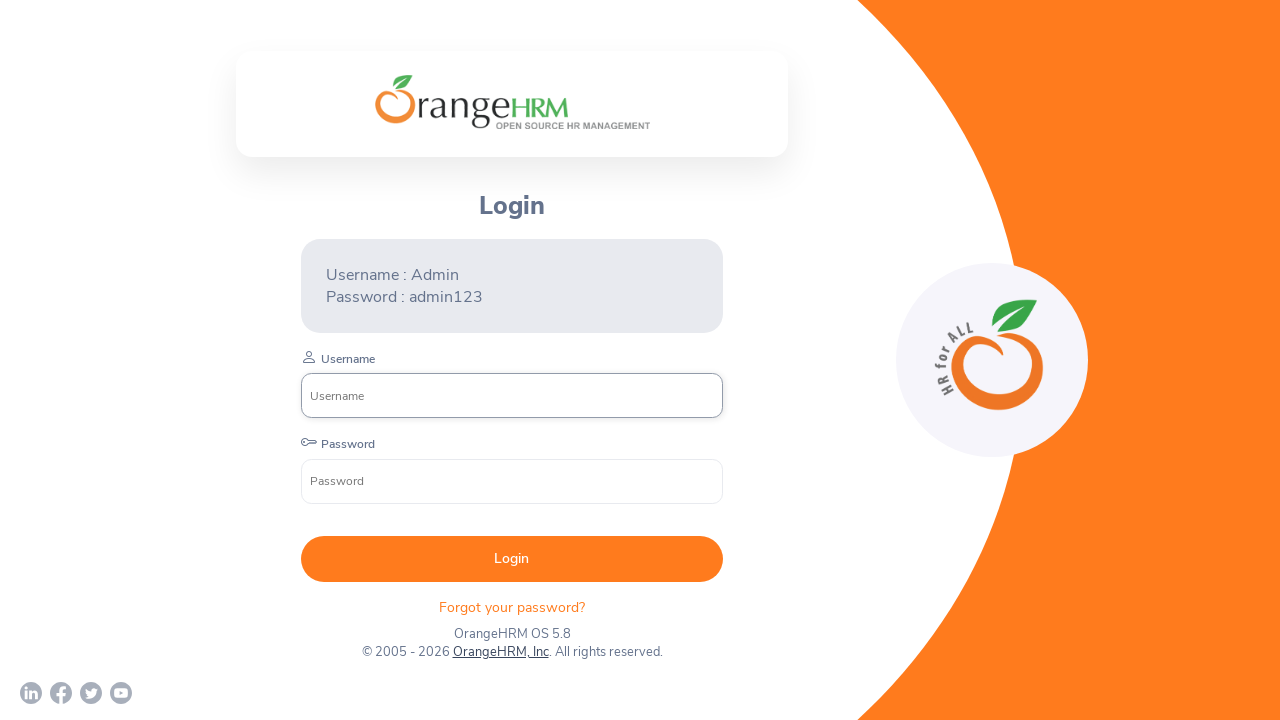

Retrieved login panel heading: Login
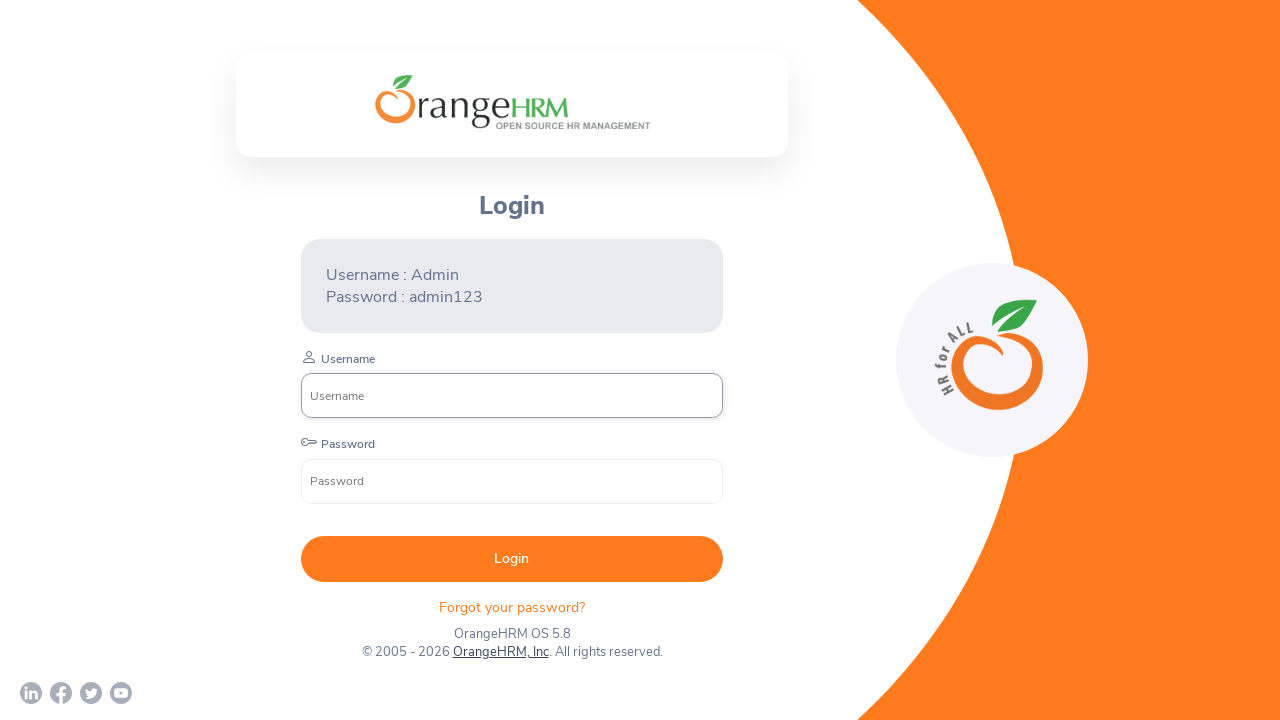

Retrieved page source content
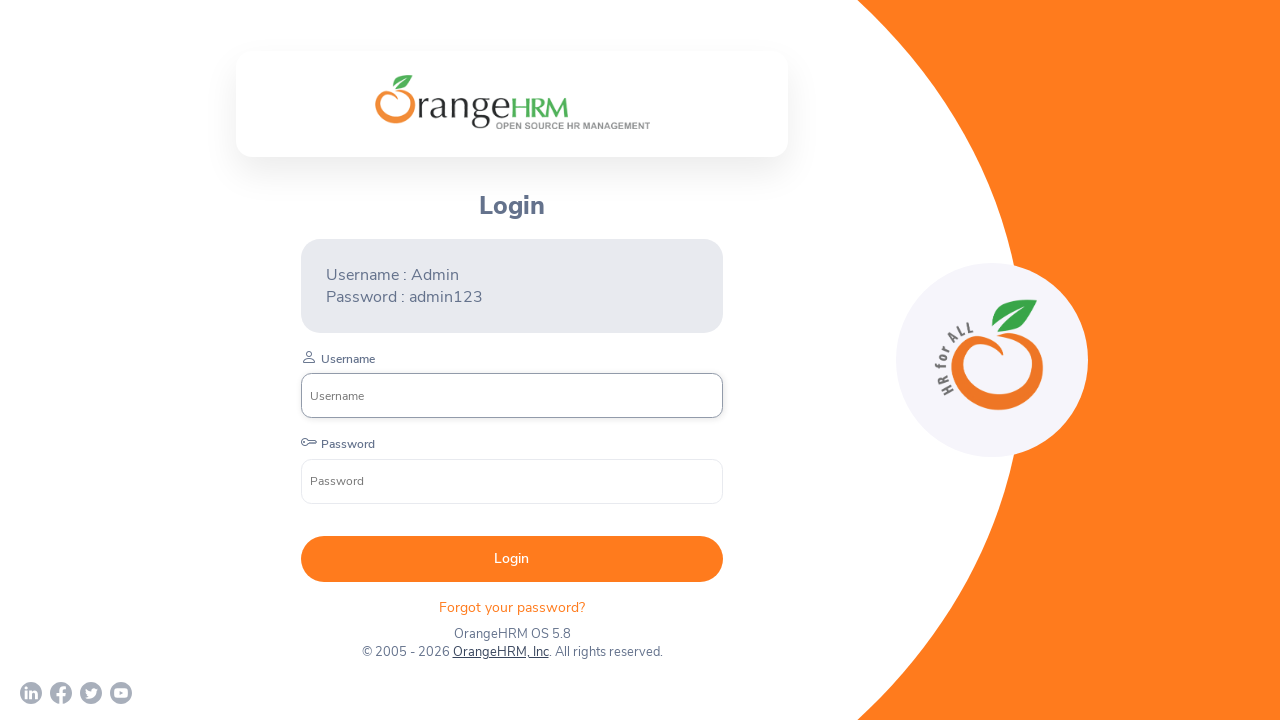

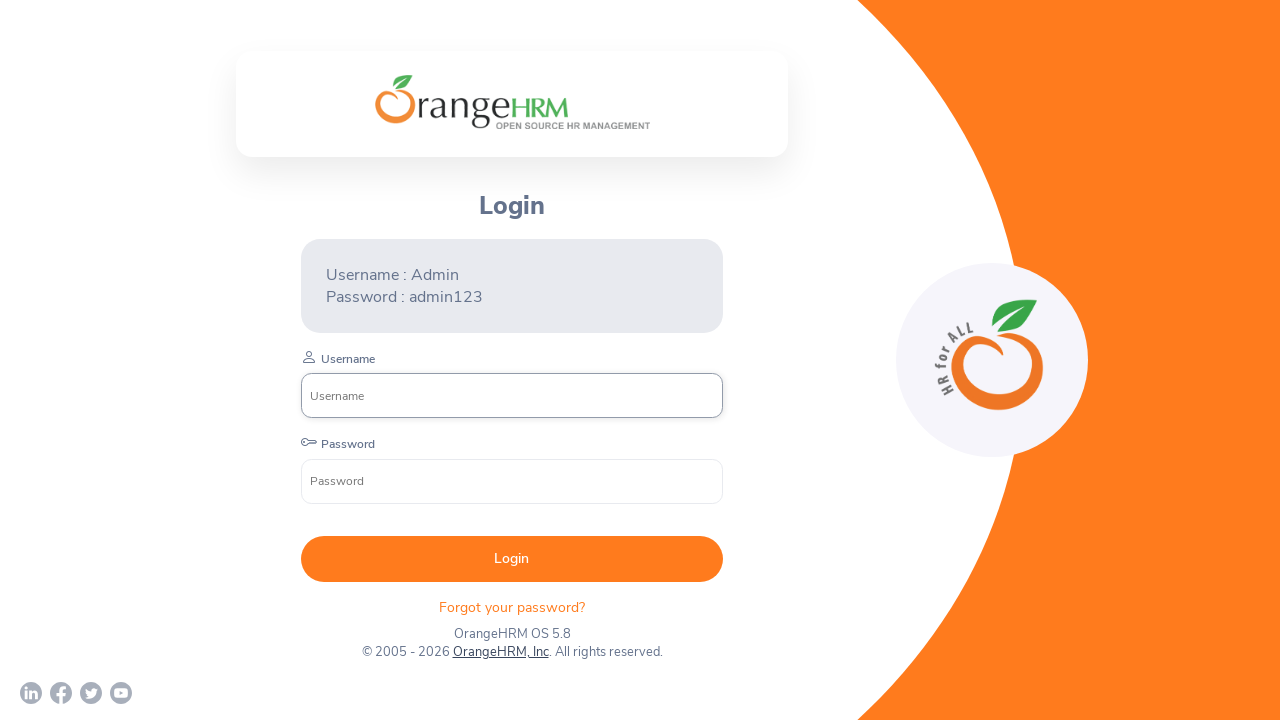